Tests adding a new note in a diary application by clicking the new note button, filling in a heading and text in a popup form, submitting the note, and verifying the note appears with the correct content.

Starting URL: http://qa.skillbox.ru/module15/bignotes/#/

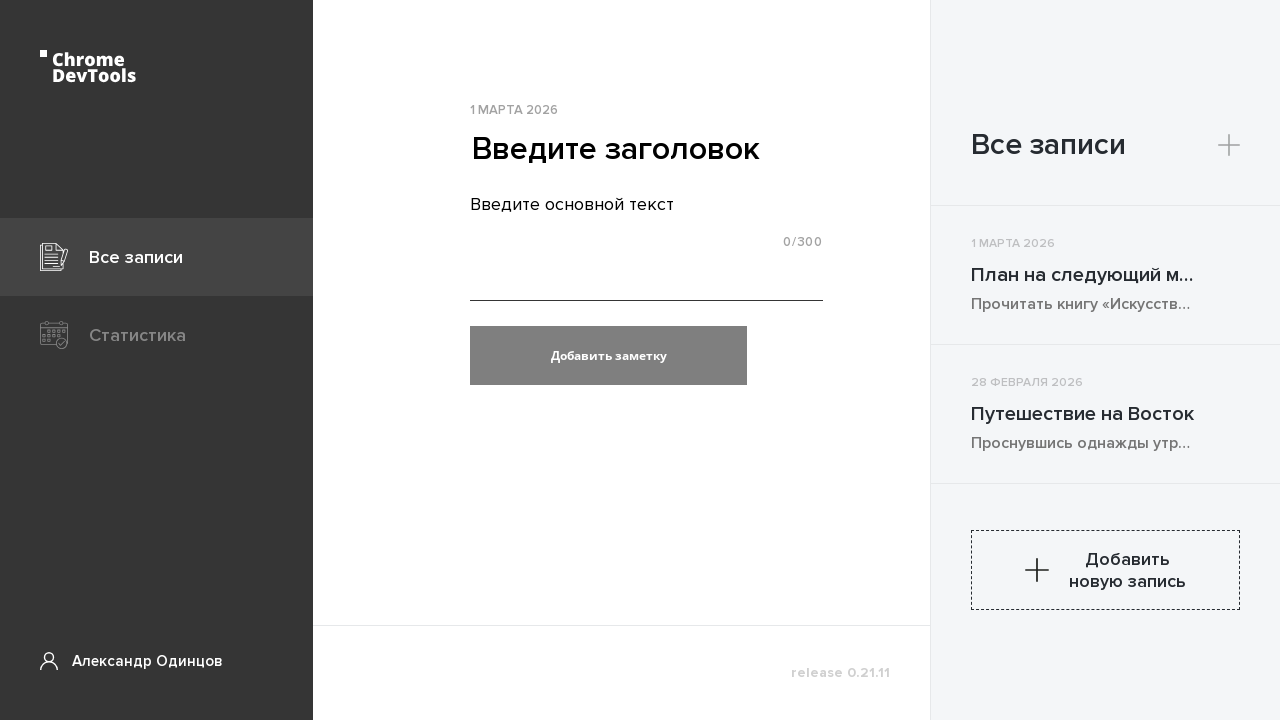

Clicked new note button to open popup form at (1229, 145) on button.pageCreate__sidebarHeaderAdd
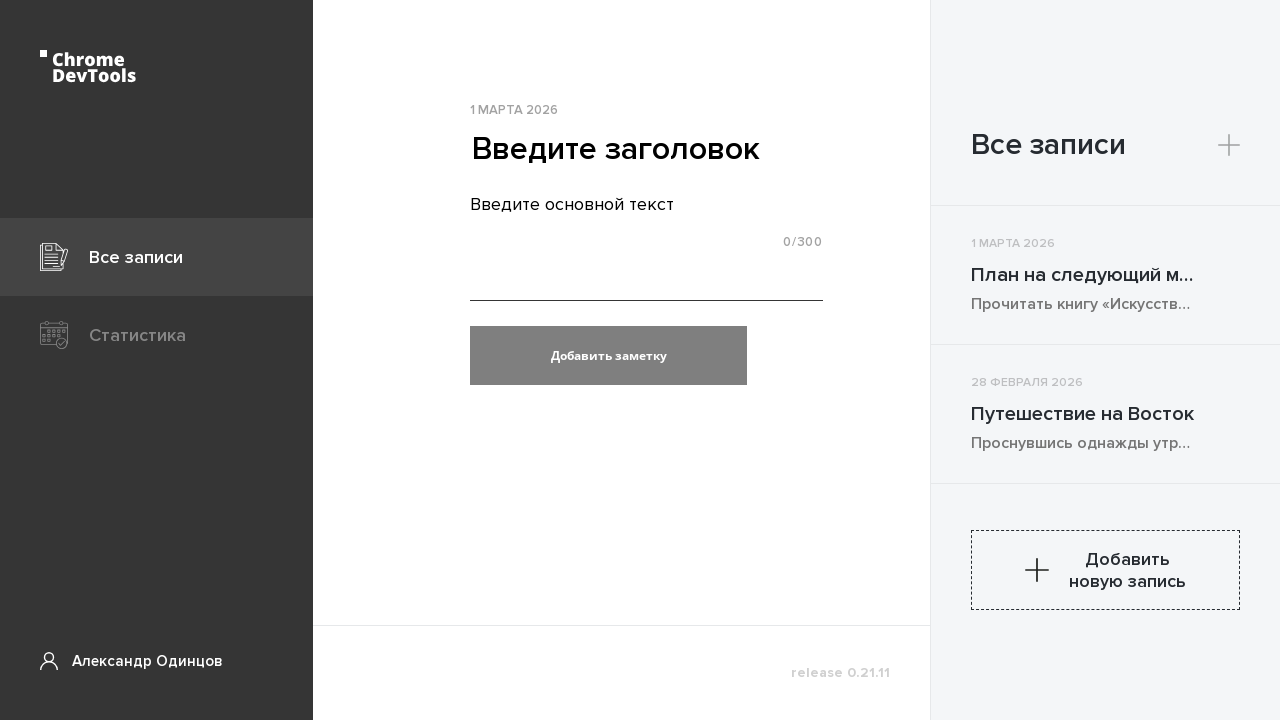

Popup form appeared
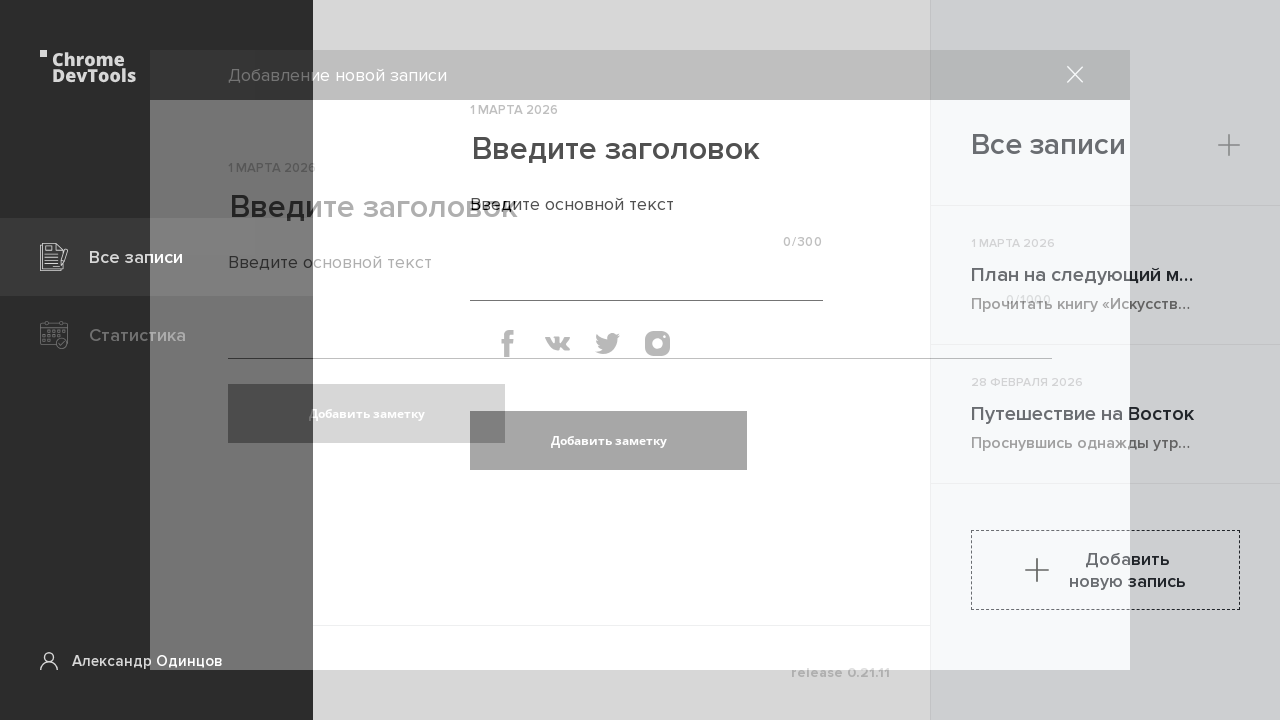

Filled heading field with 'My first note' on .popup__baseInput input[placeholder='Введите заголовок']
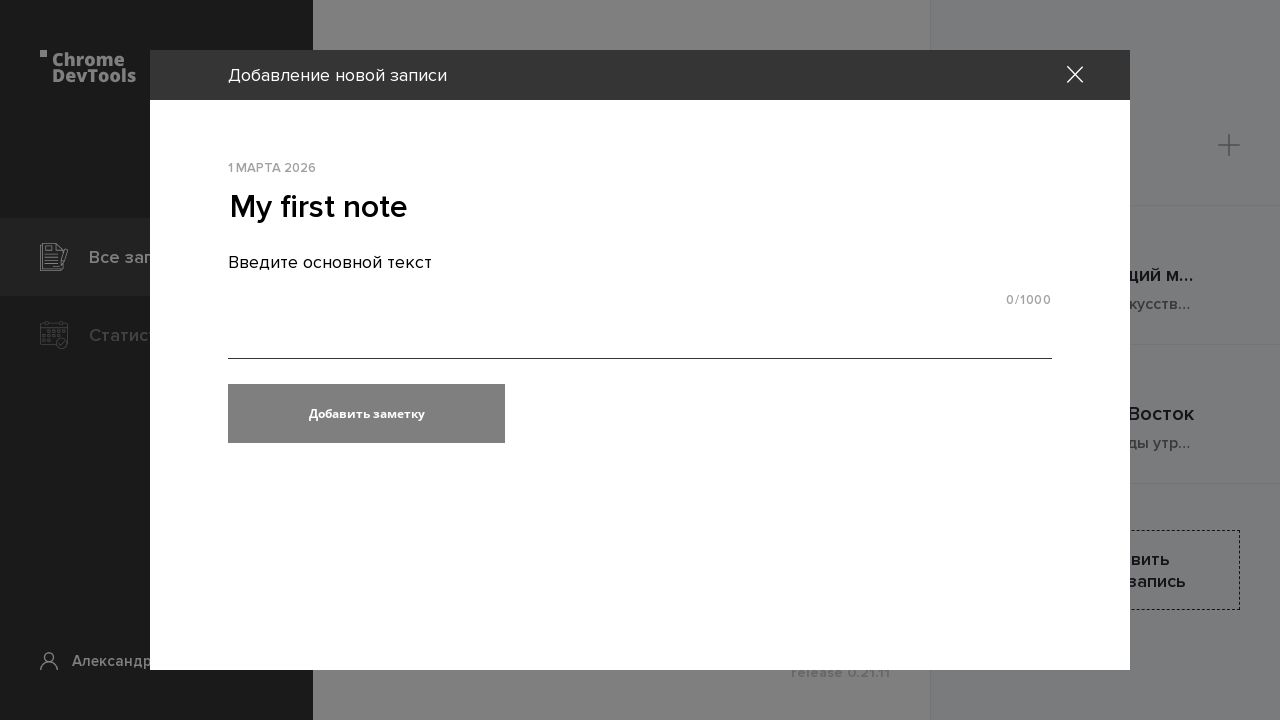

Filled text field with 'Write autotest for diary' on .popup__textarea textarea.baseTextarea__text
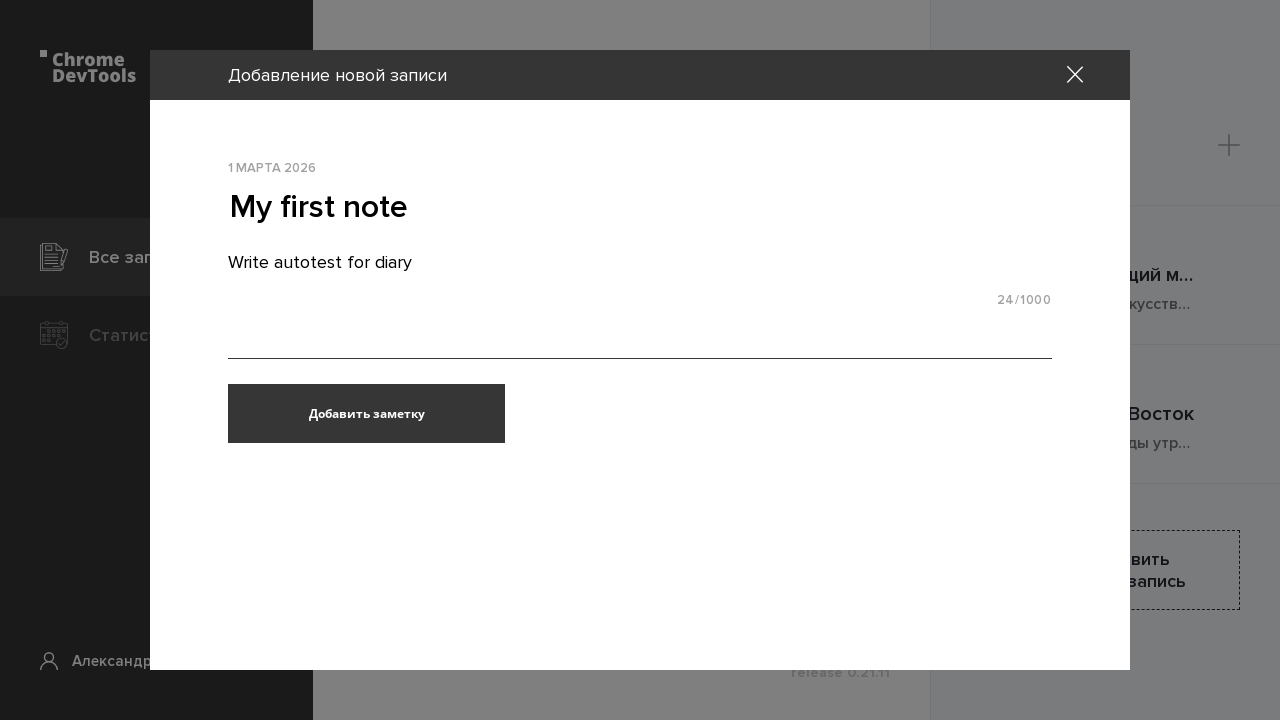

Clicked add note button to submit form at (366, 414) on button.baseButton.popup__baseButton
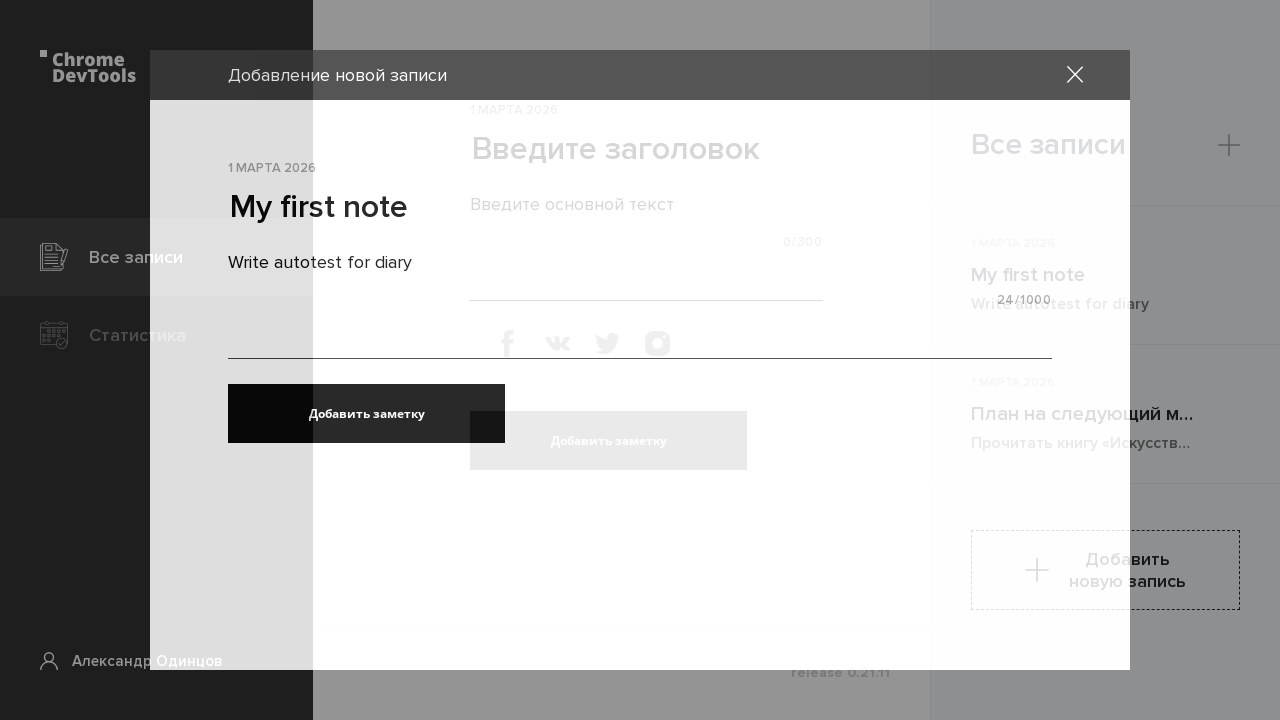

Popup form closed successfully
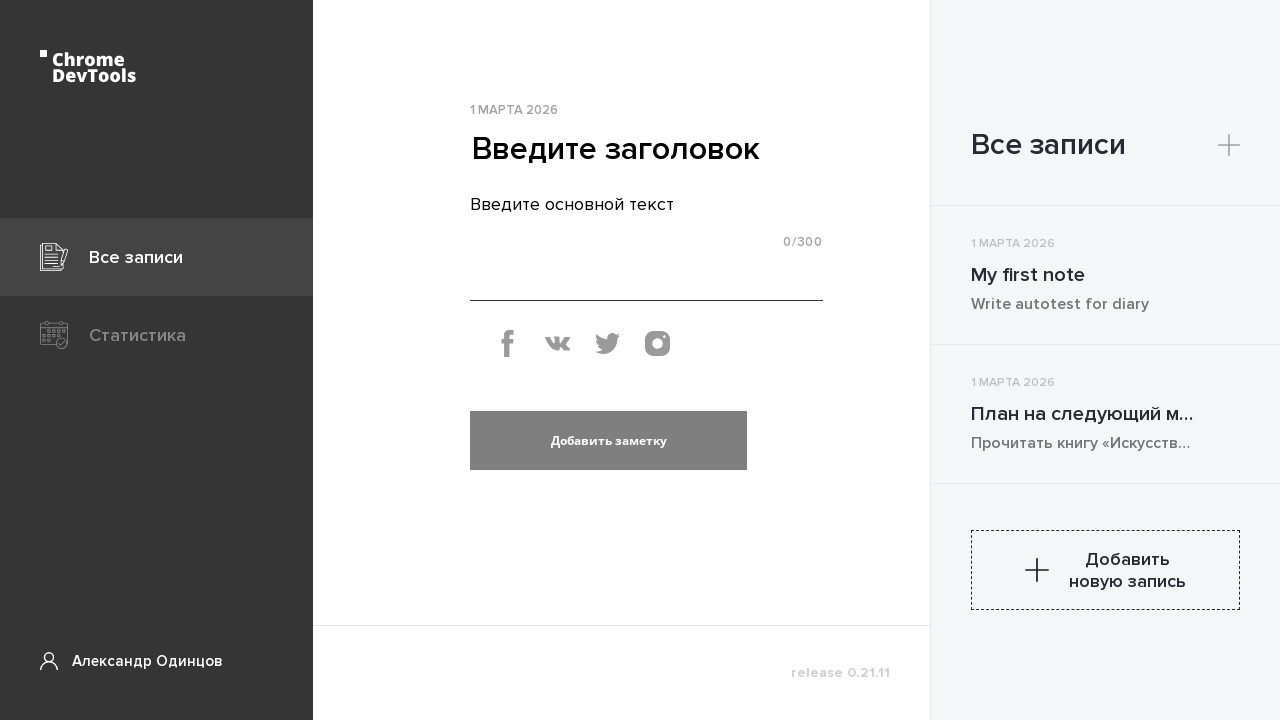

Located added note heading element
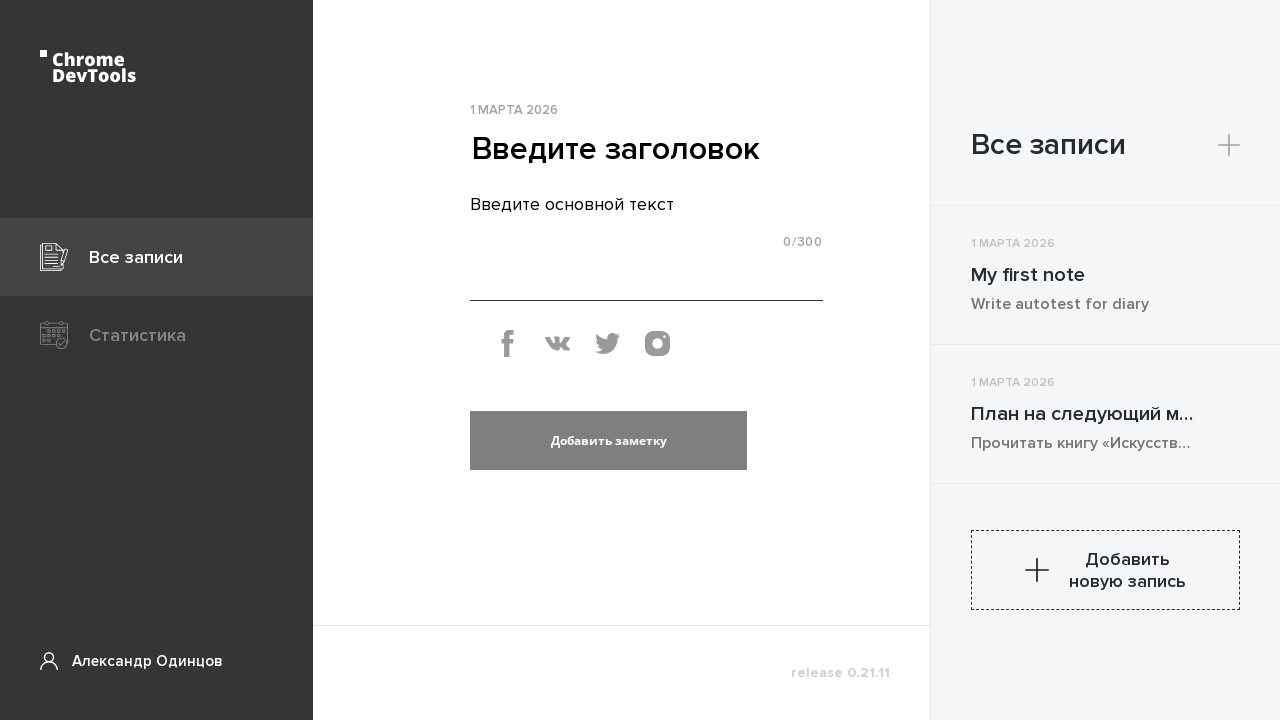

Verified heading text matches 'My first note'
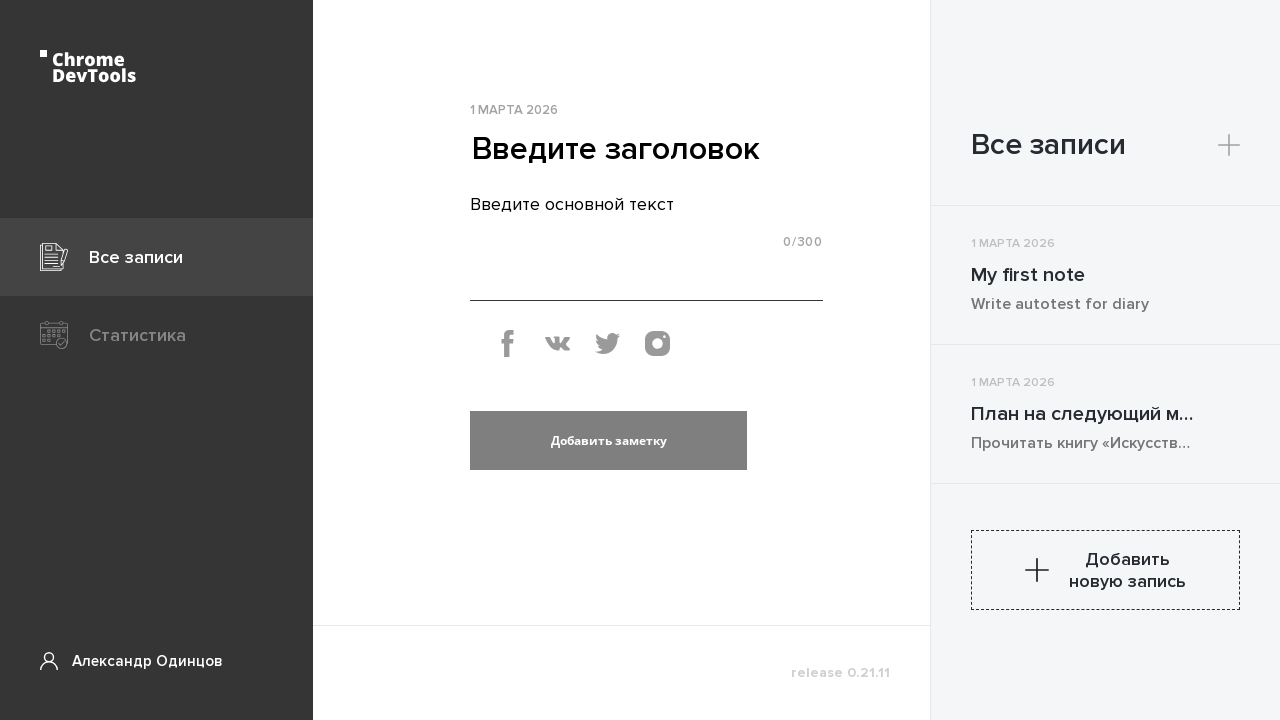

Located added note text element
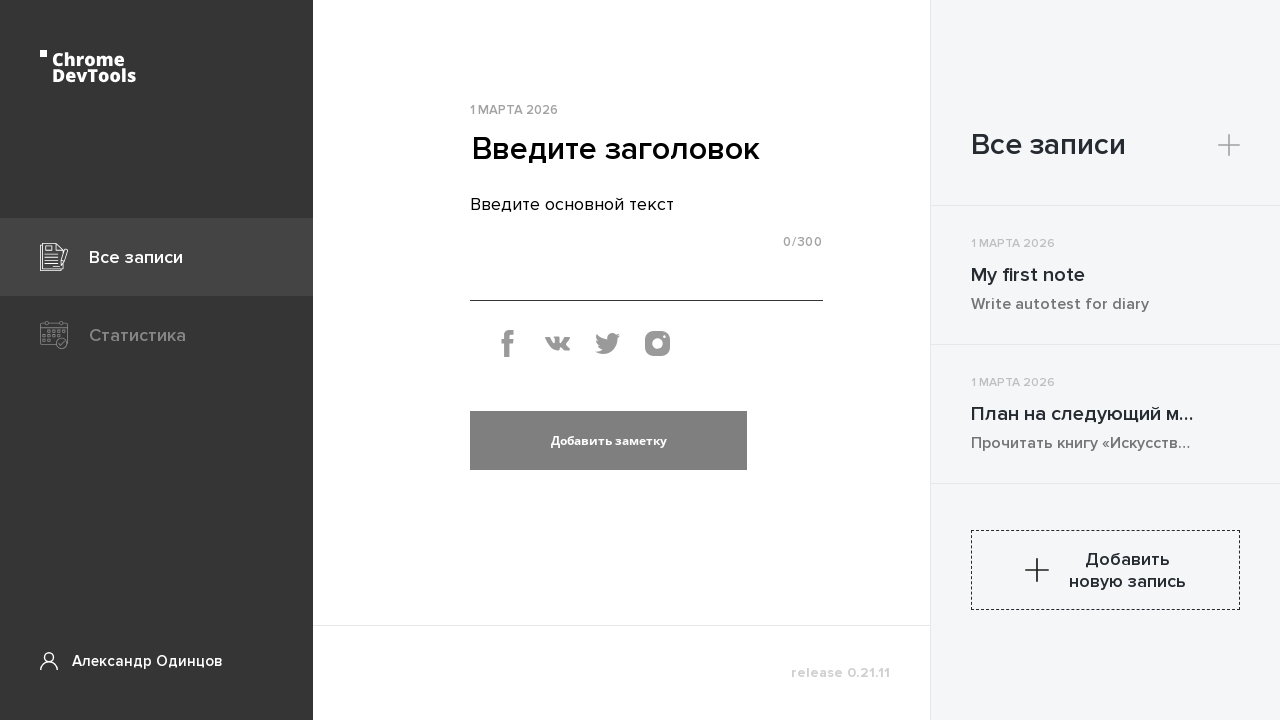

Verified text content matches 'Write autotest for diary'
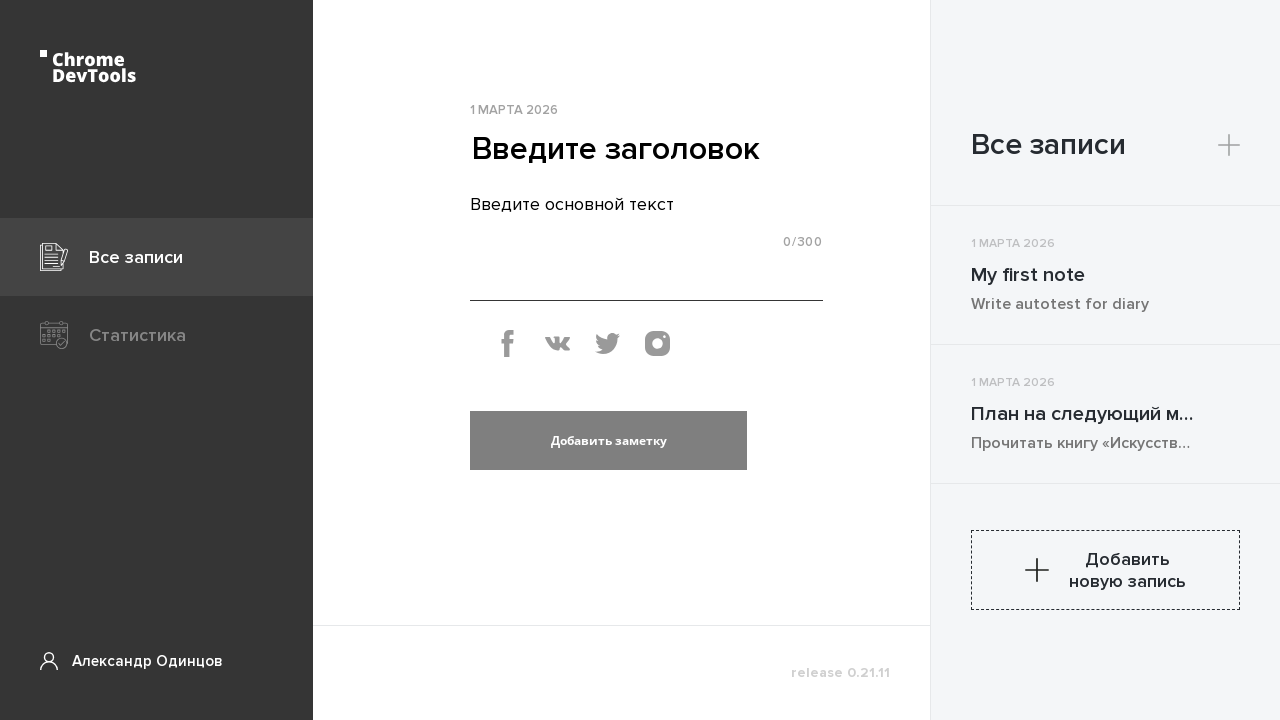

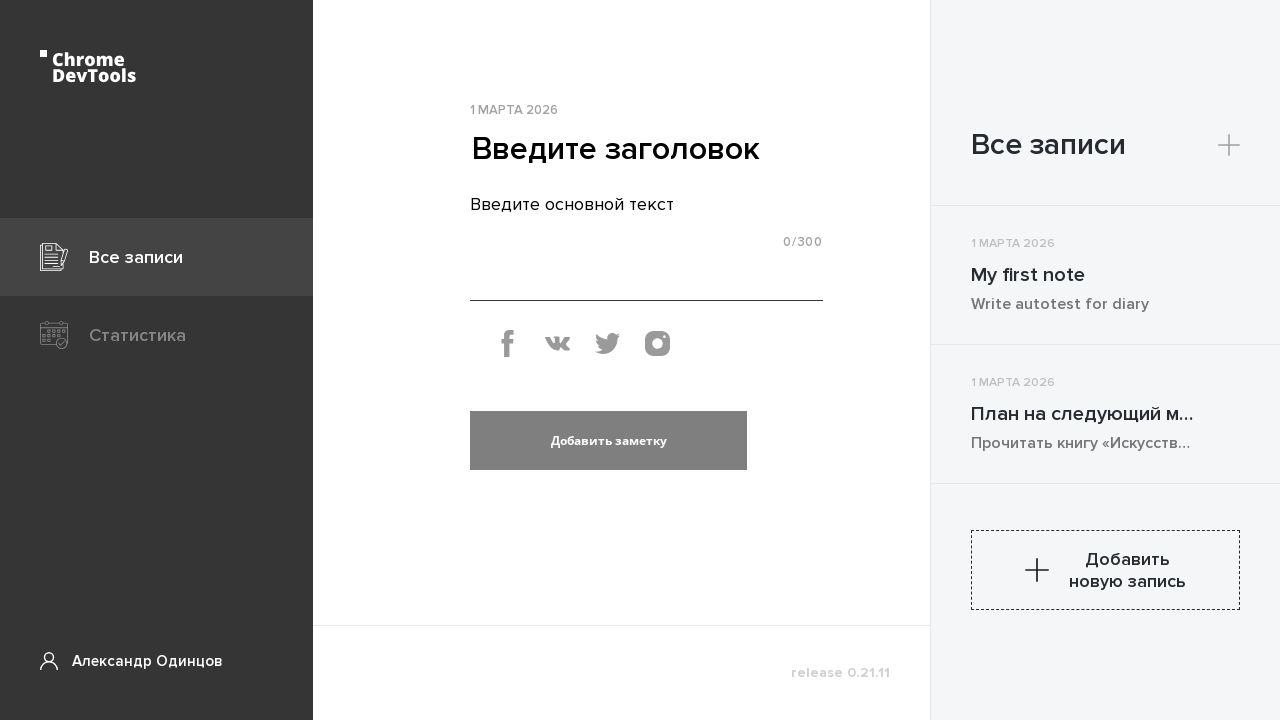